Tests Python.org search functionality by searching for "documentation" and verifying results are displayed

Starting URL: http://www.python.org

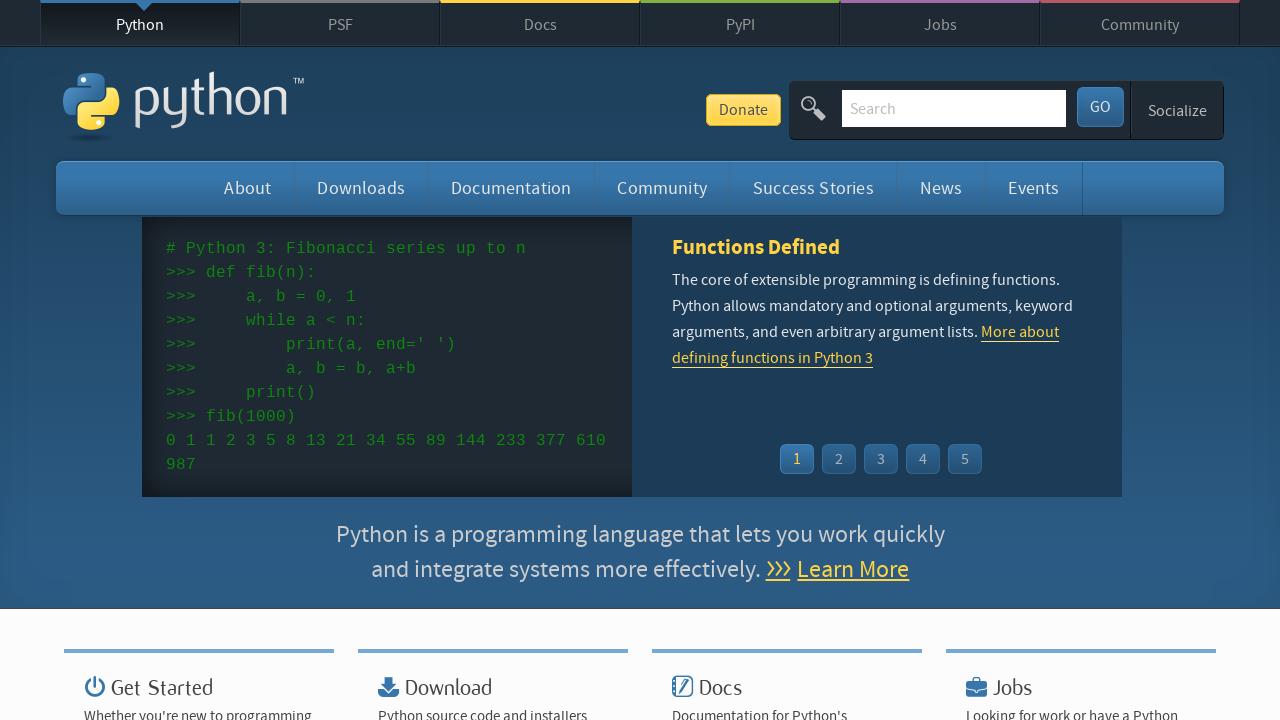

Filled search input with 'documentation' on input[name='q']
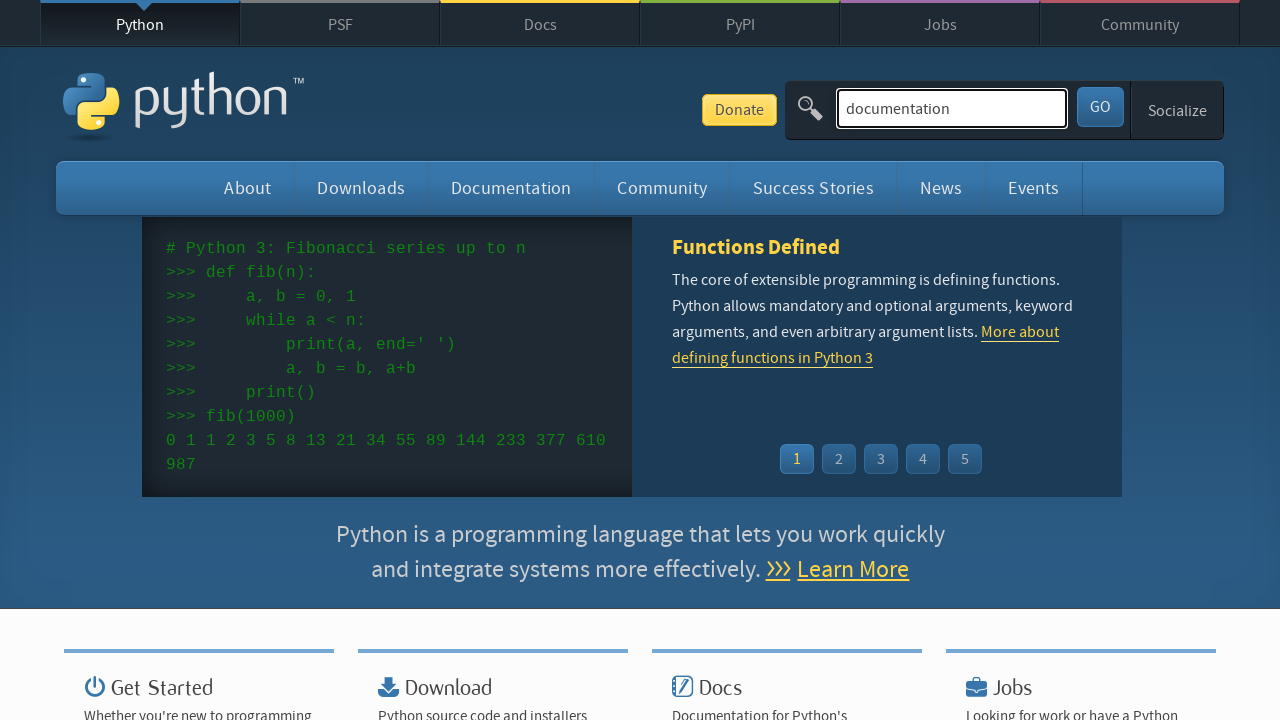

Pressed Enter to submit search query on input[name='q']
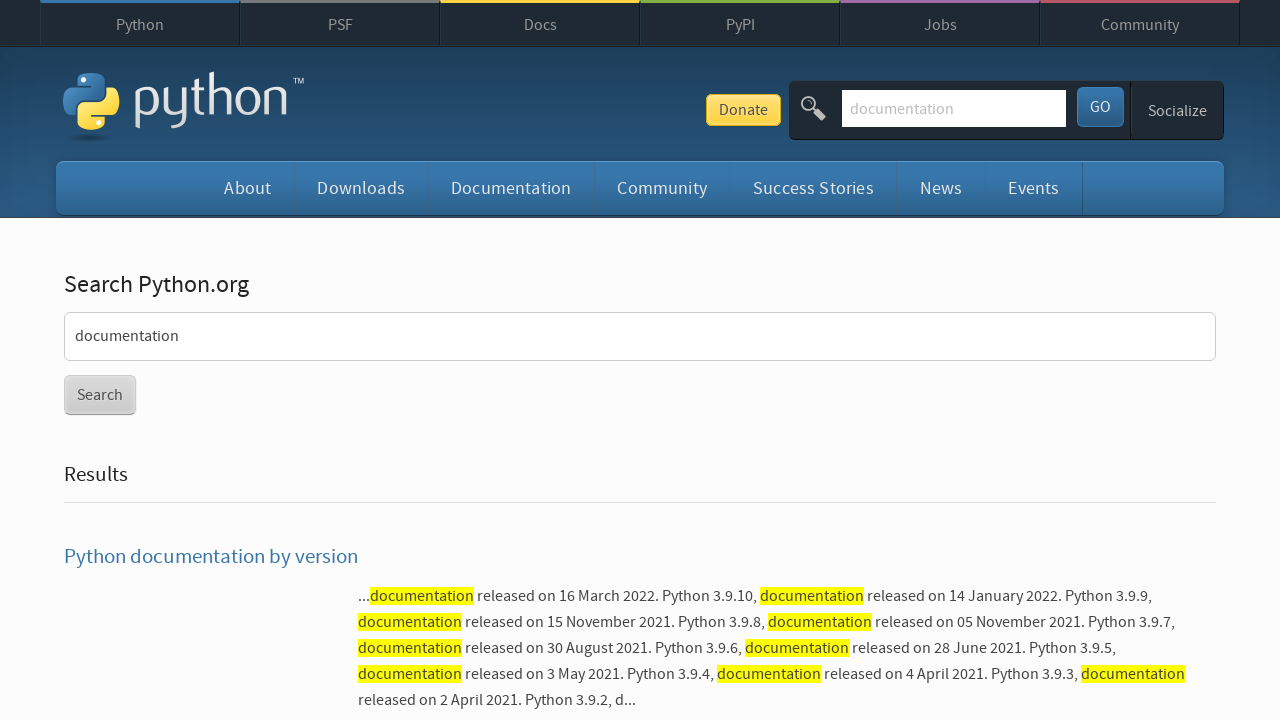

Verified search results are displayed
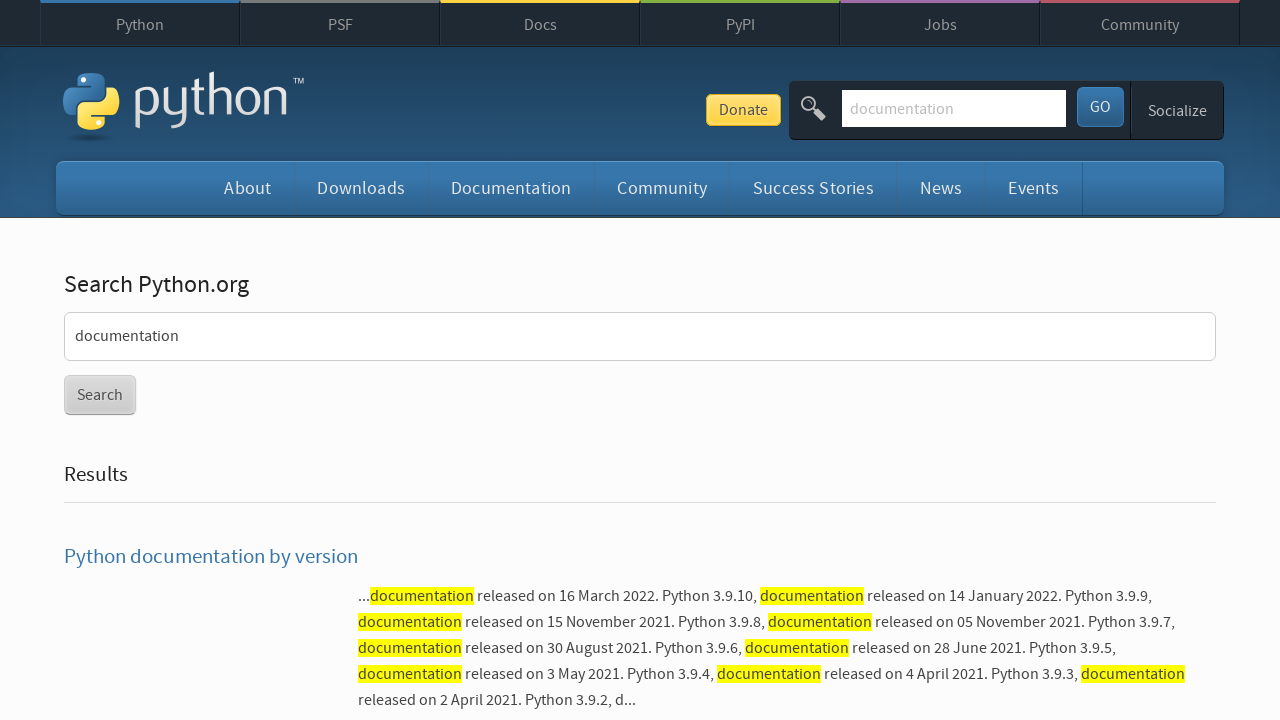

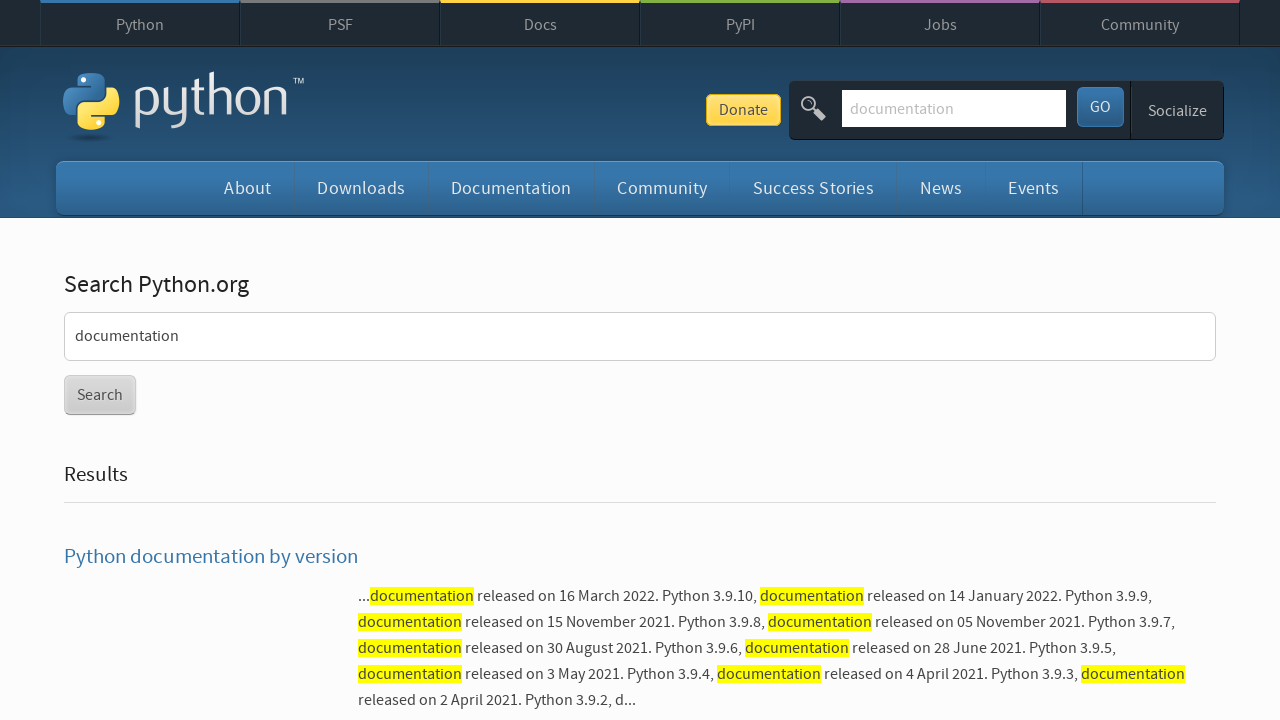